Tests a form that requires reading a custom attribute from an element, performing a mathematical calculation on the value, filling in the result, checking two checkboxes, and submitting the form.

Starting URL: http://suninjuly.github.io/get_attribute.html

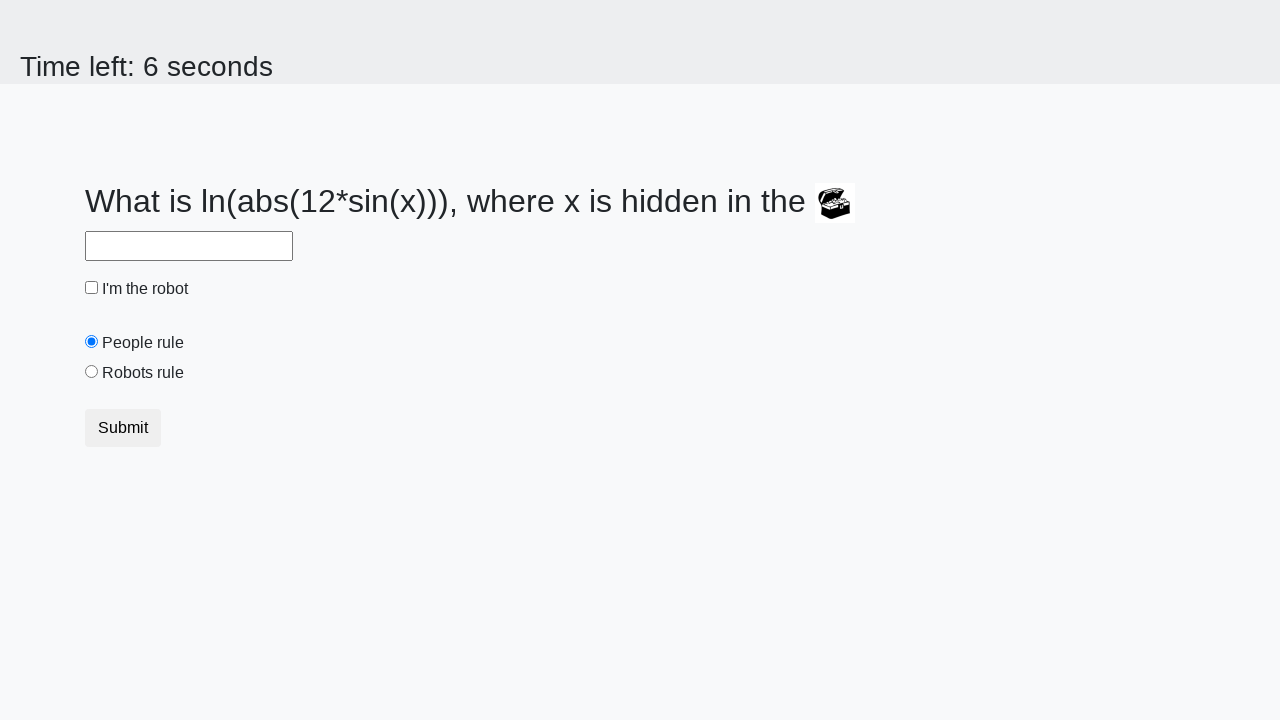

Located treasure element with custom attribute
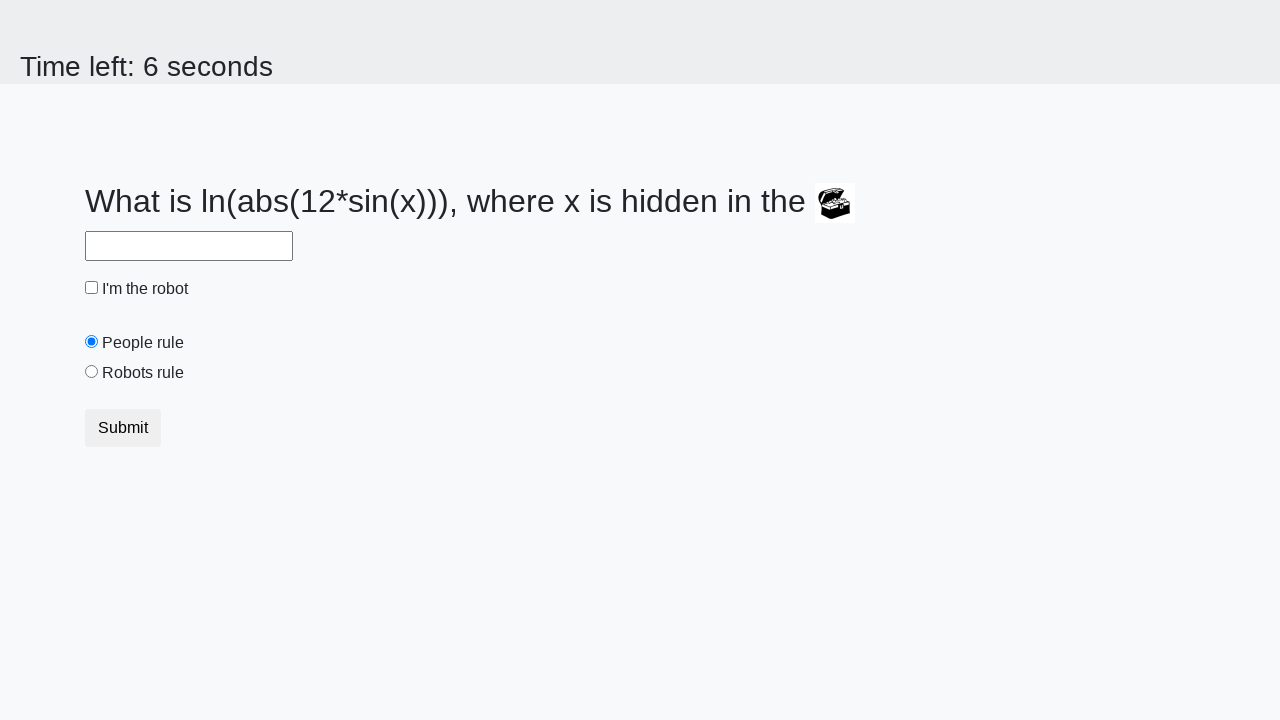

Retrieved custom 'valuex' attribute from treasure element
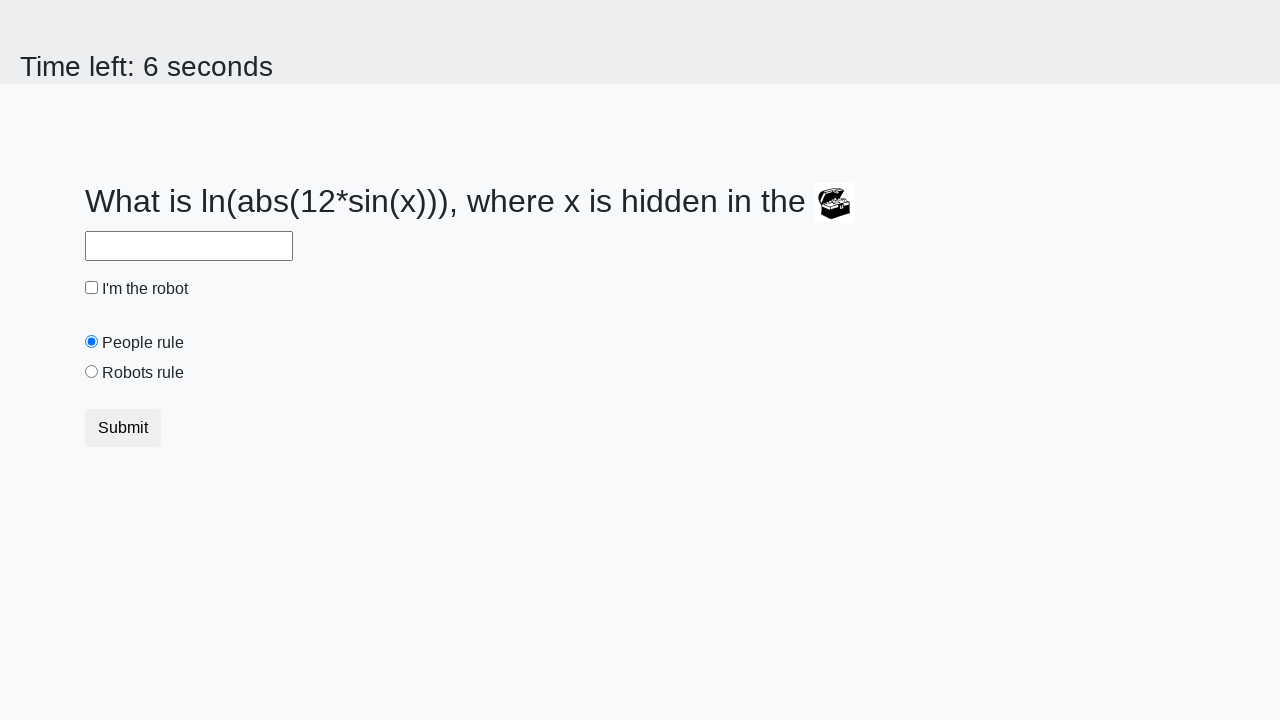

Calculated answer using mathematical formula on value 872
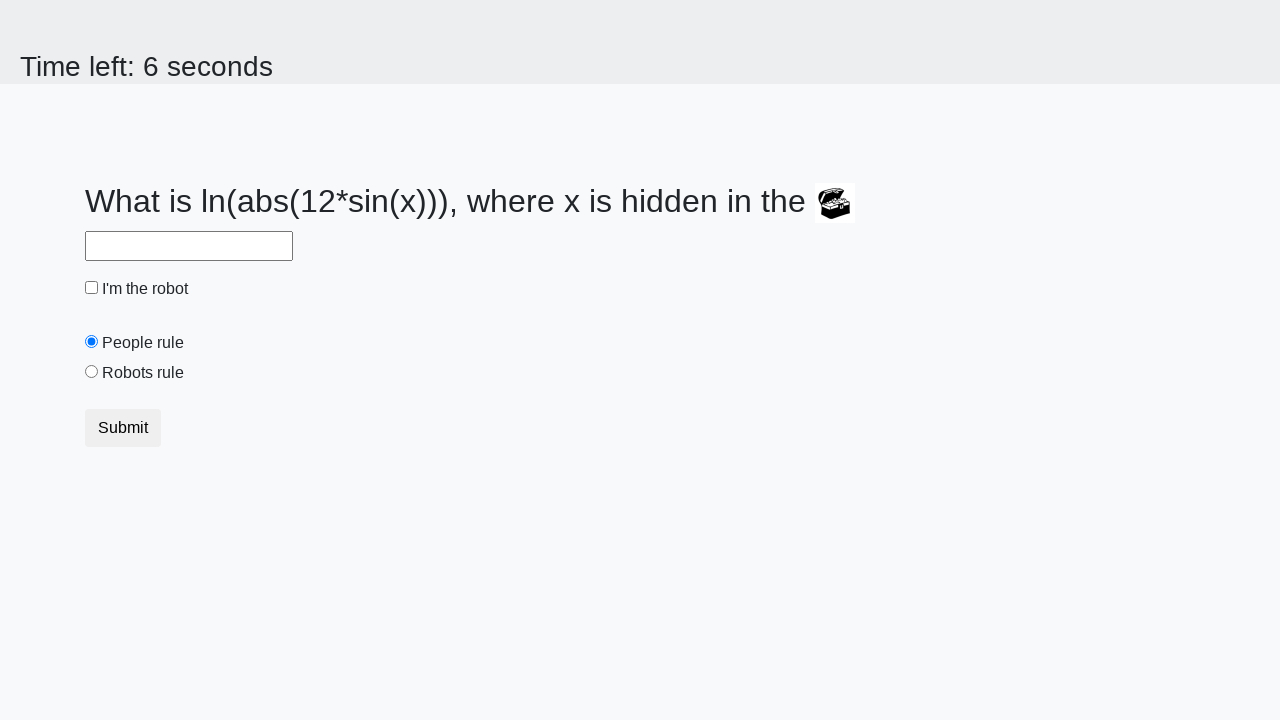

Filled answer field with calculated value 2.463108691620524 on #answer
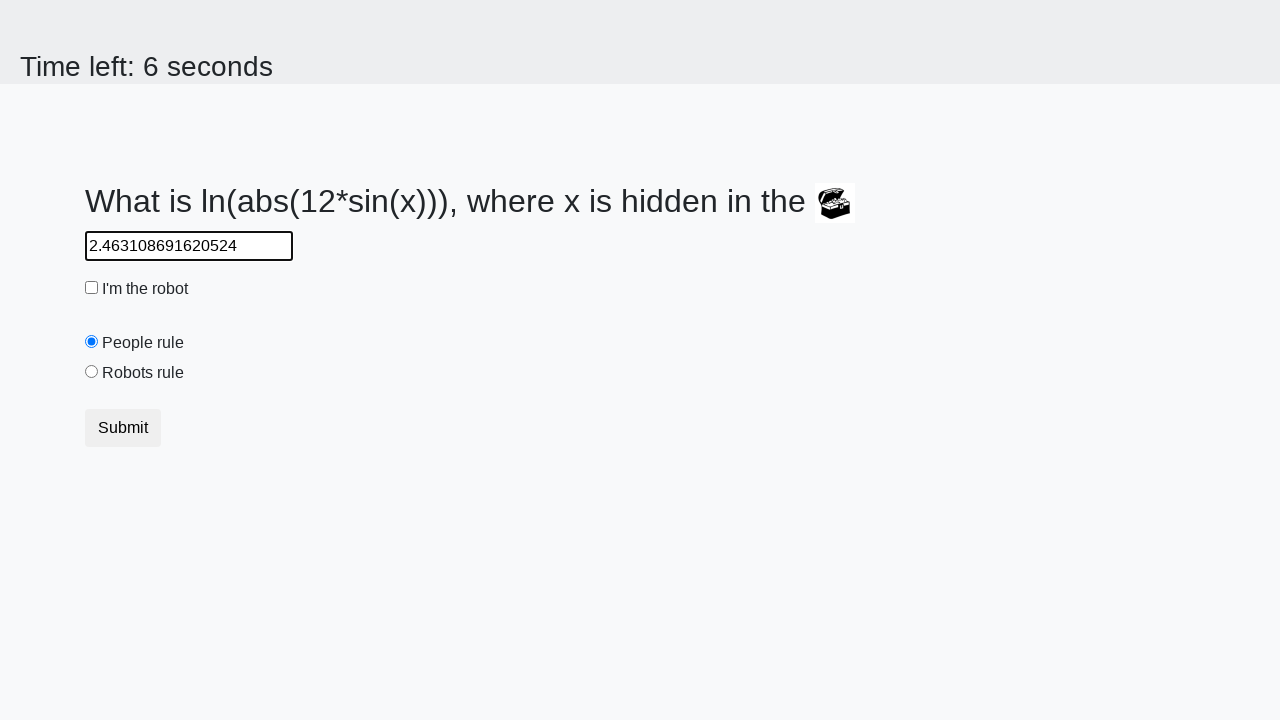

Checked the robot checkbox at (92, 288) on #robotCheckbox
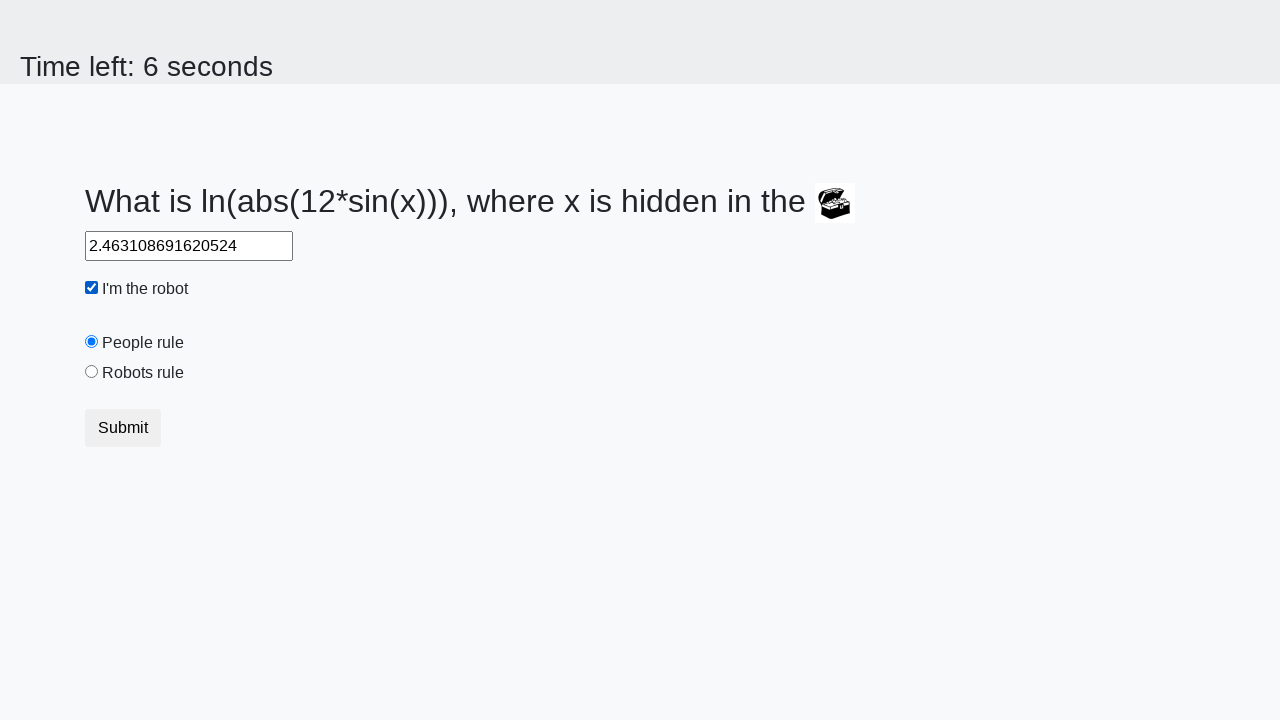

Checked the robots rule checkbox at (92, 372) on #robotsRule
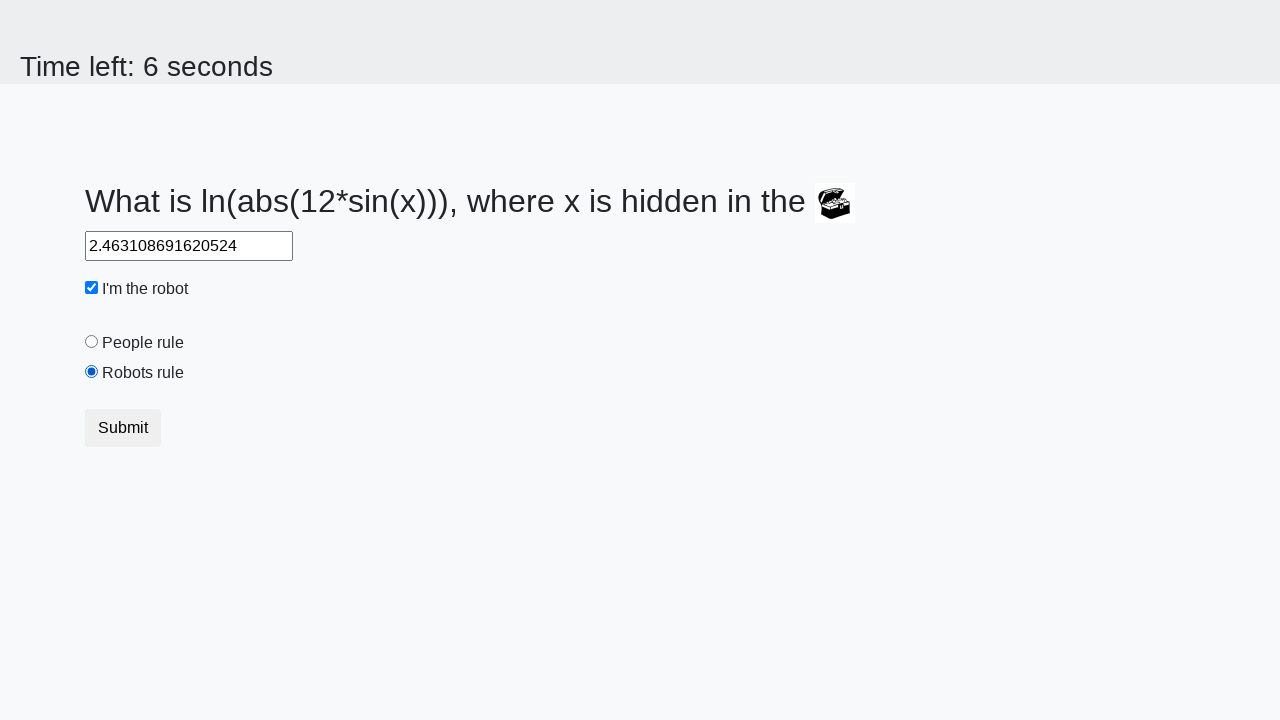

Clicked submit button to complete form at (123, 428) on button.btn
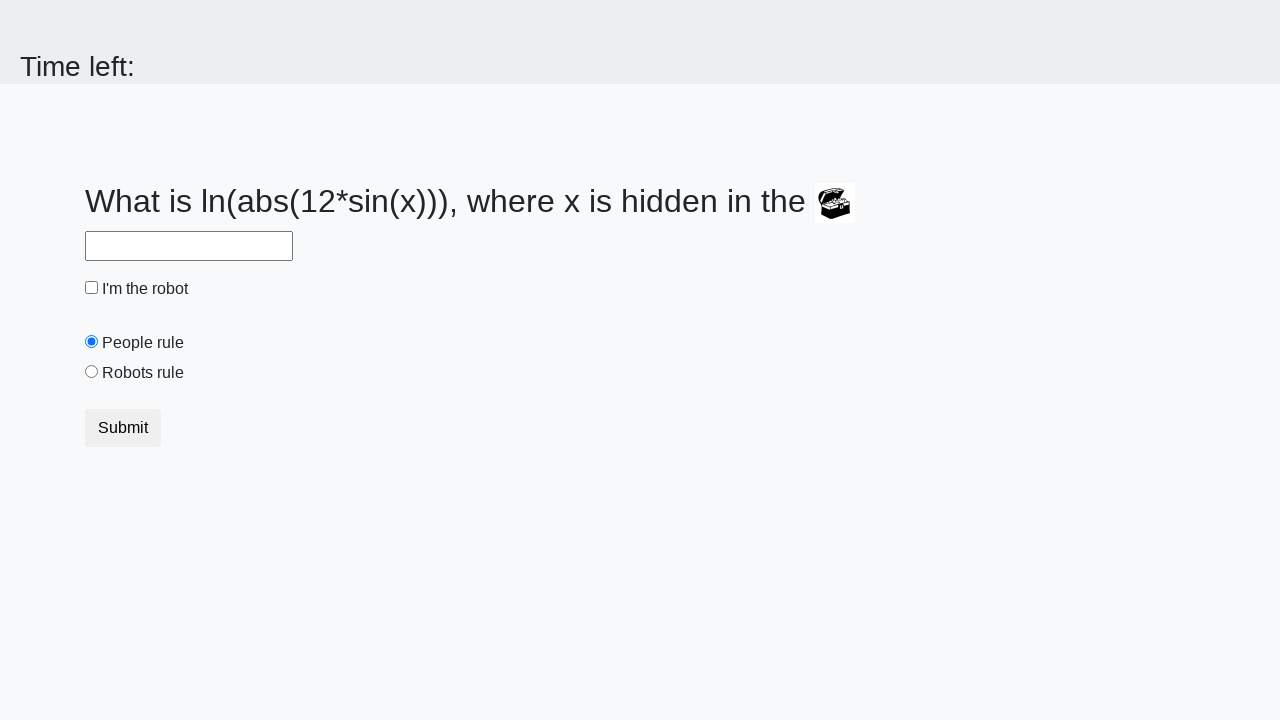

Waited for page response after form submission
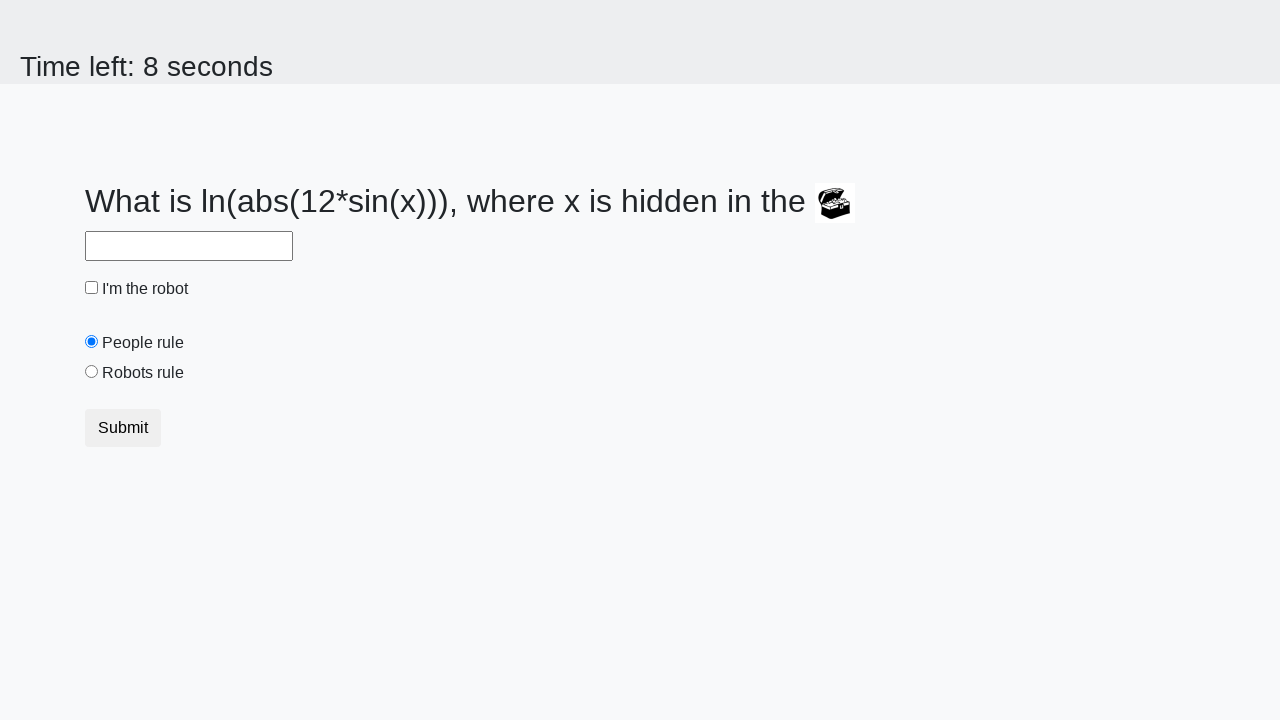

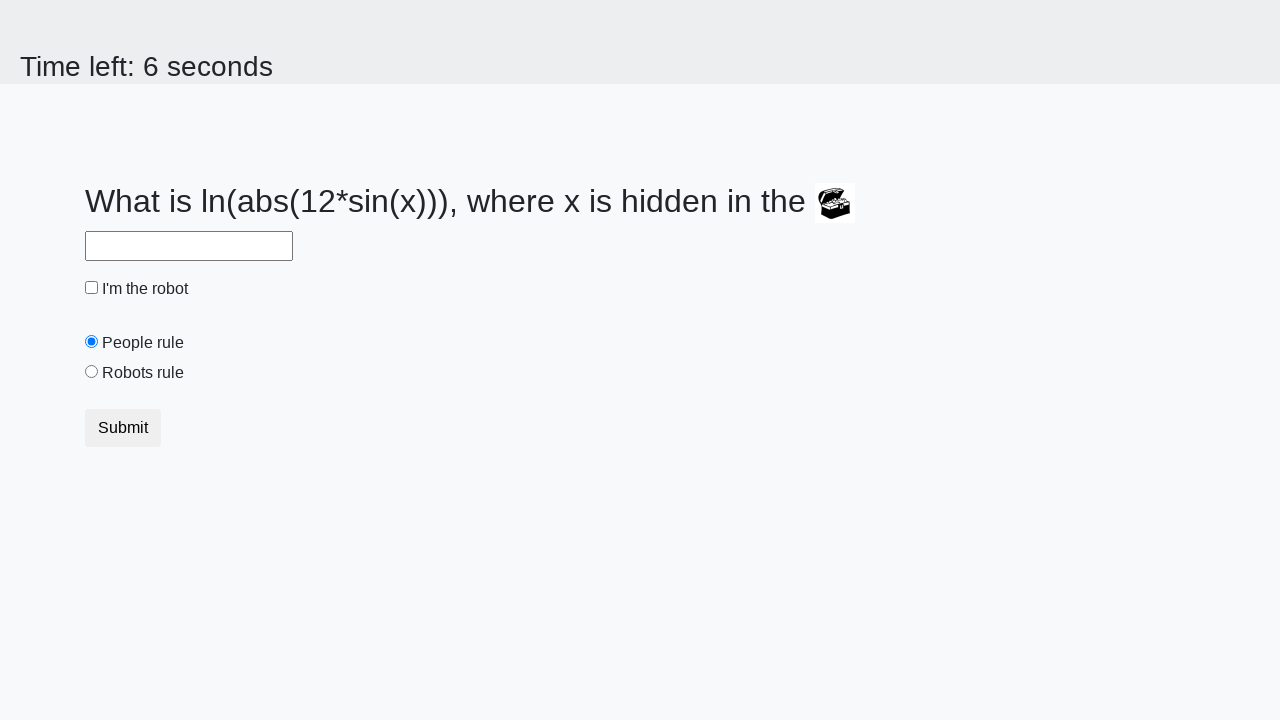